Tests basic JavaScript alert handling by clicking a button that triggers an alert and accepting it.

Starting URL: https://demoqa.com/alerts

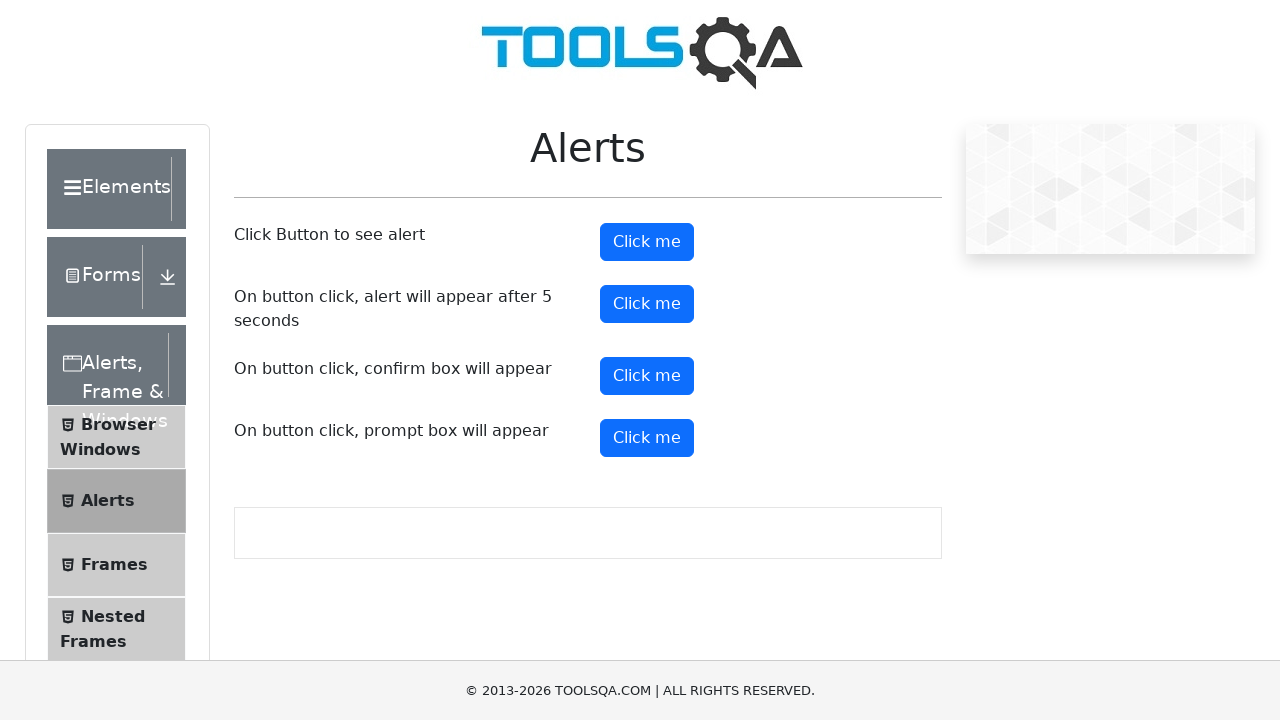

Clicked the alert button to trigger JavaScript alert at (647, 242) on #alertButton
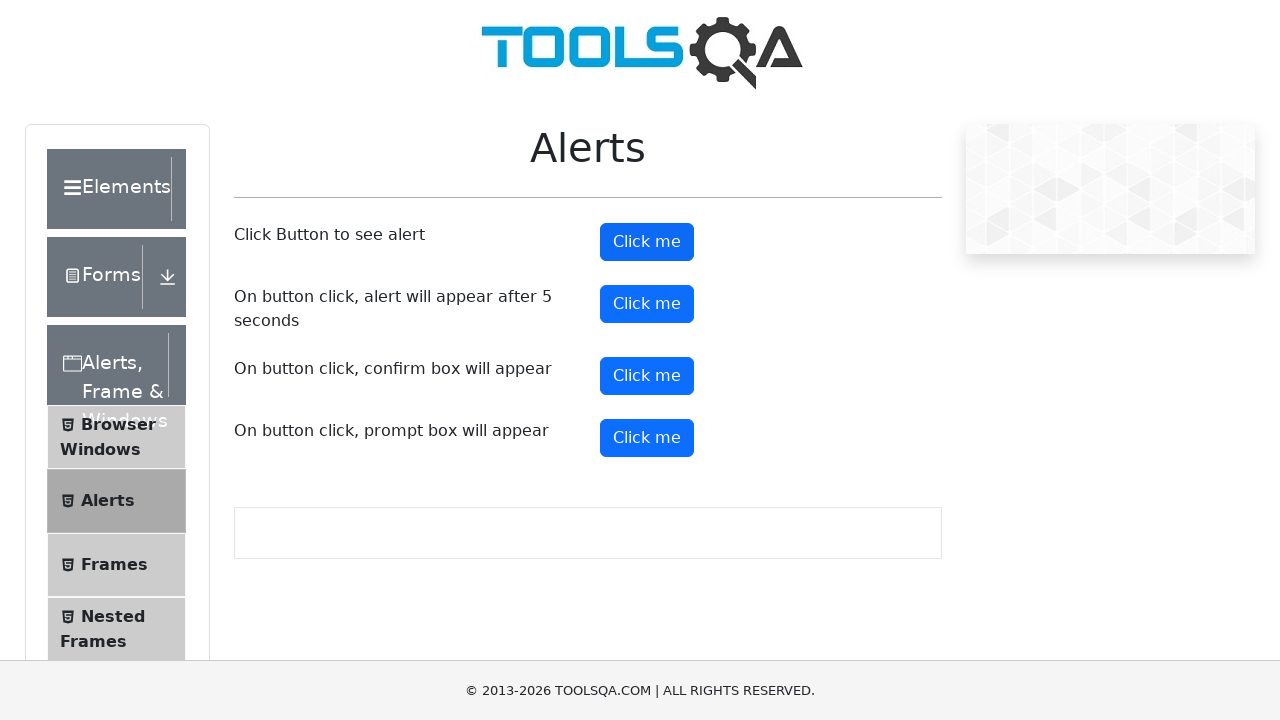

Set up dialog handler to accept alerts
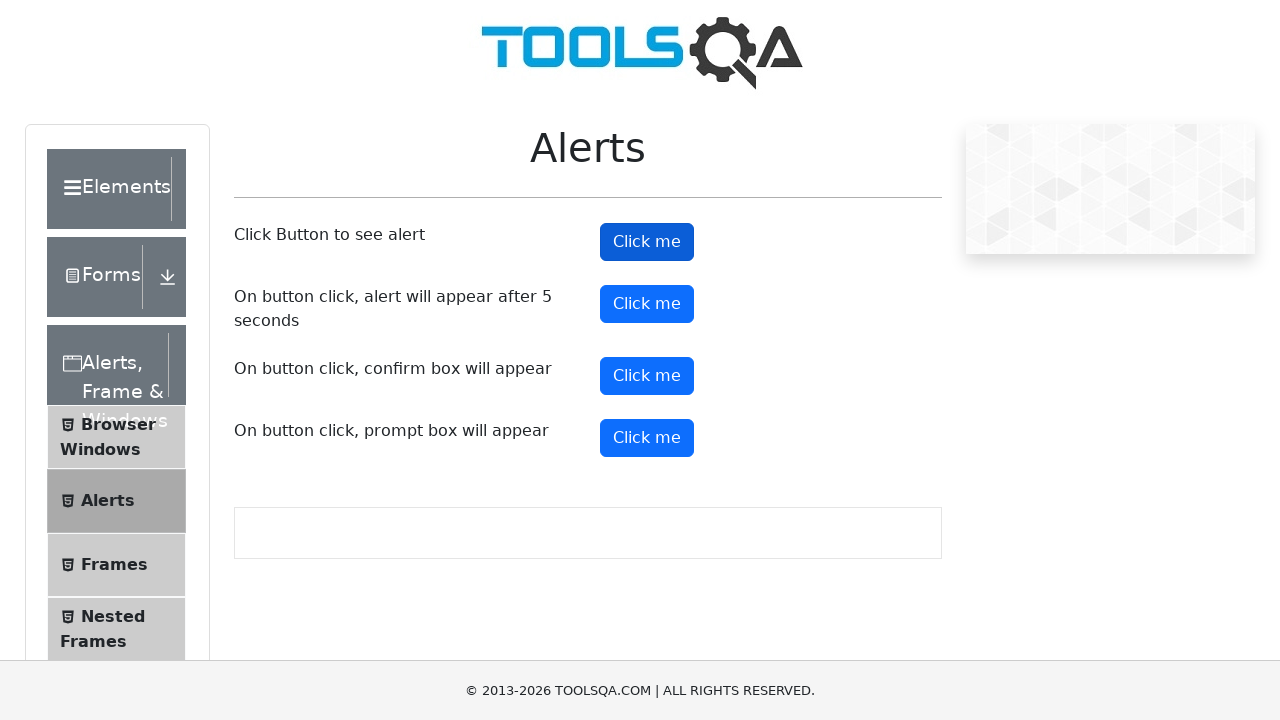

Waited 500ms for alert to be handled
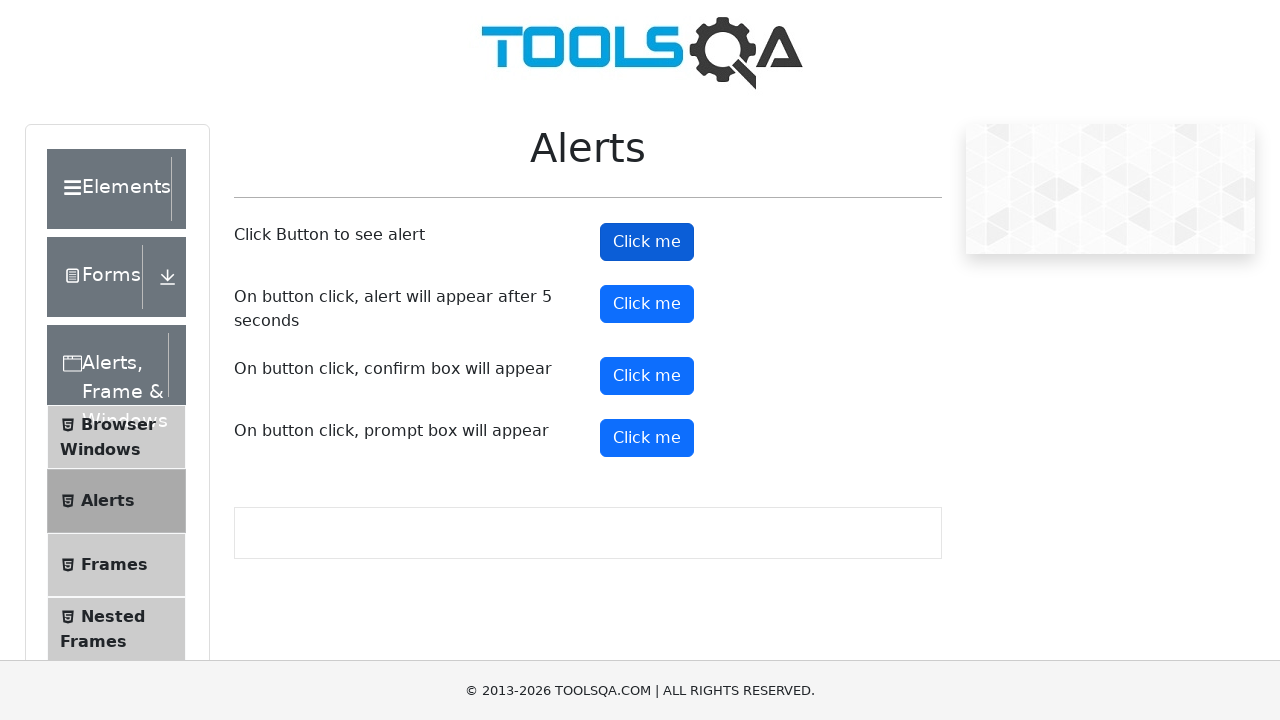

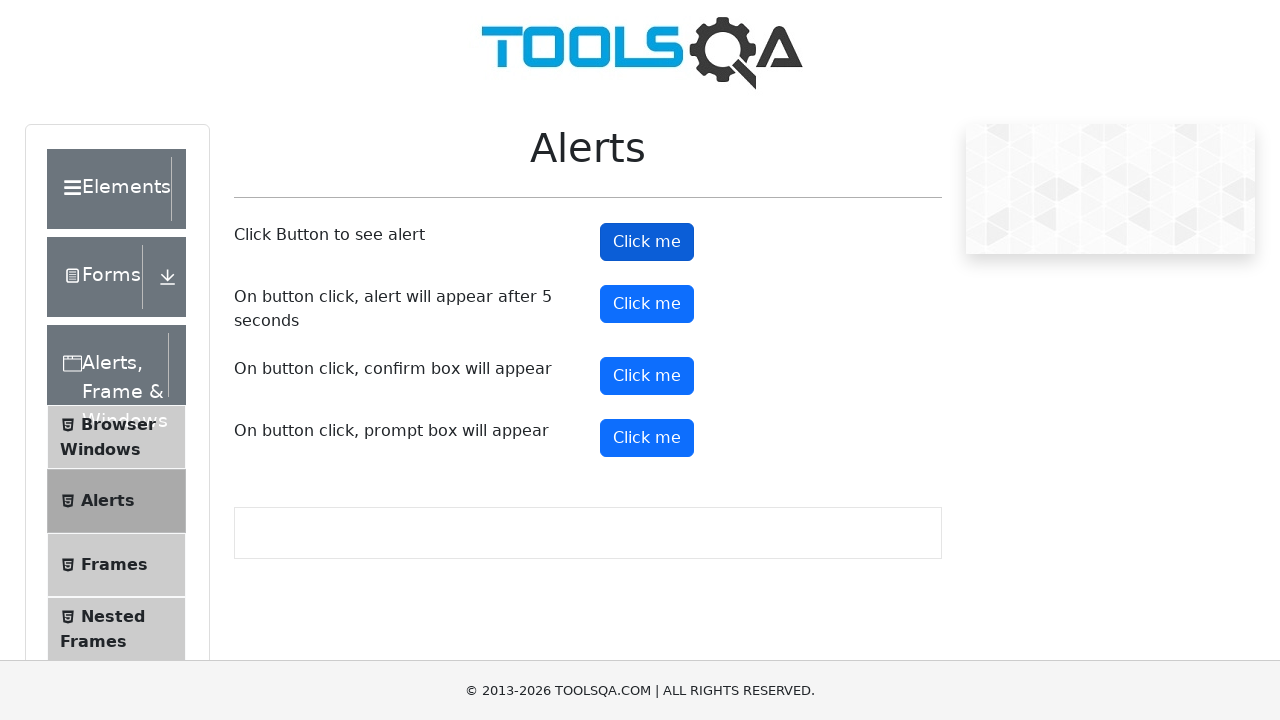